Tests Google Translate by entering "Hello World" in the text field and waiting for the translation to appear

Starting URL: https://translate.google.com/#

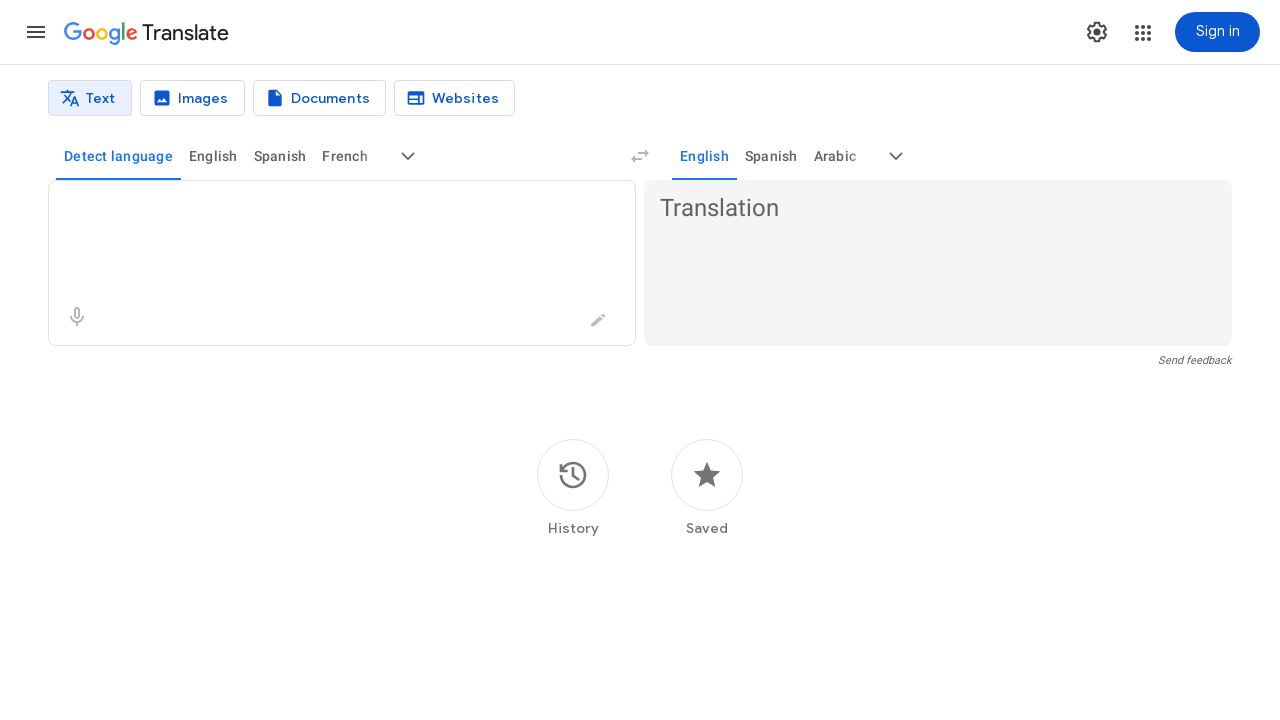

Waited 2 seconds for Google Translate page to load
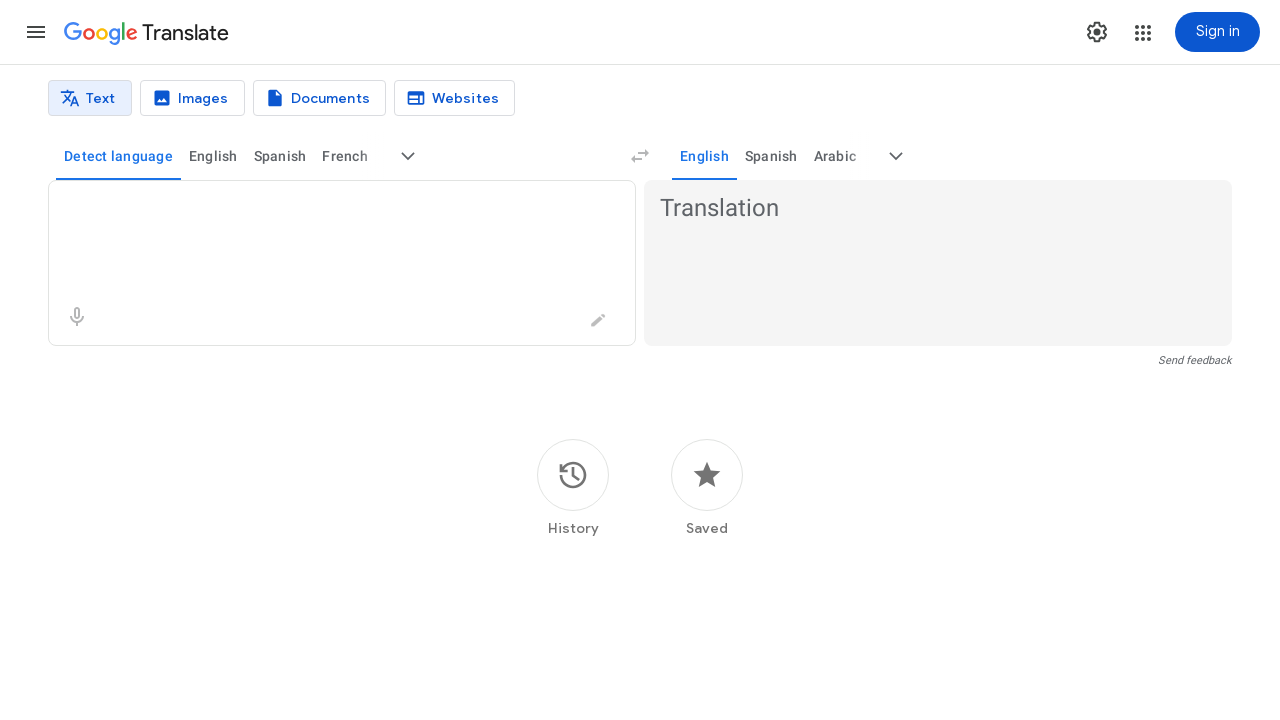

Entered 'Hello World' into the translation text field on .er8xn
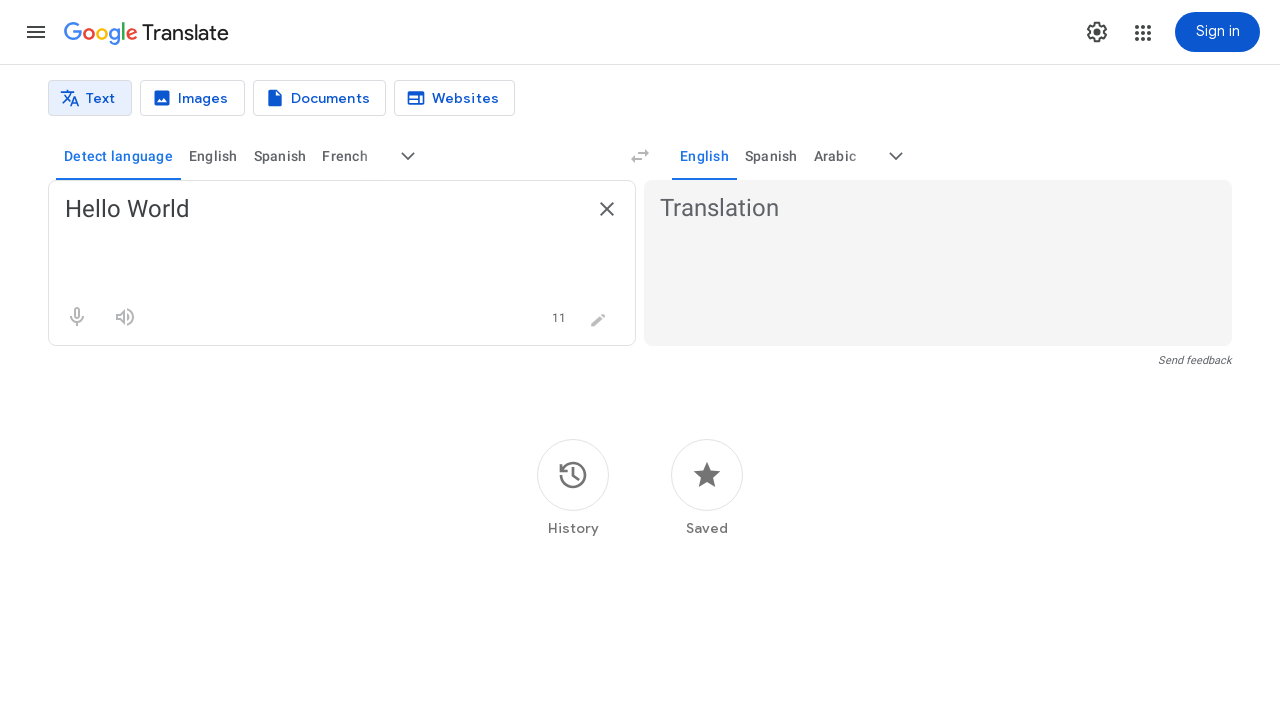

Waited 2 seconds for translation to process
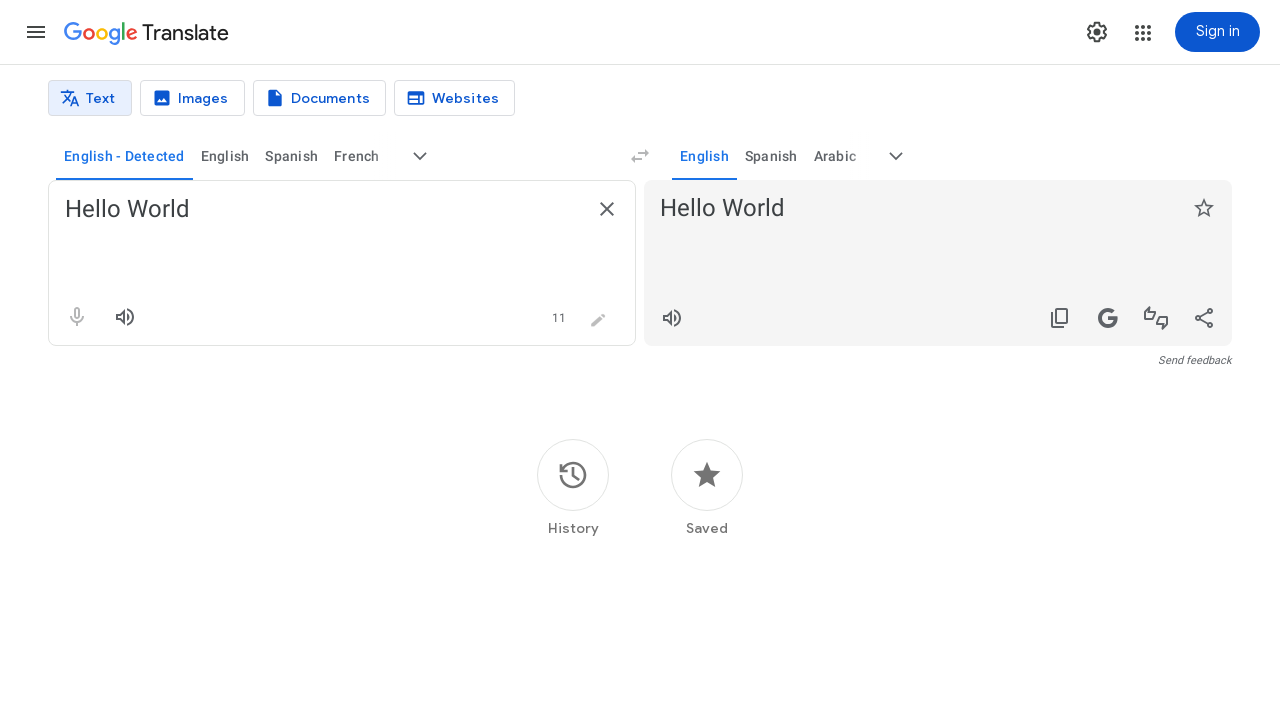

Translation result appeared on the page
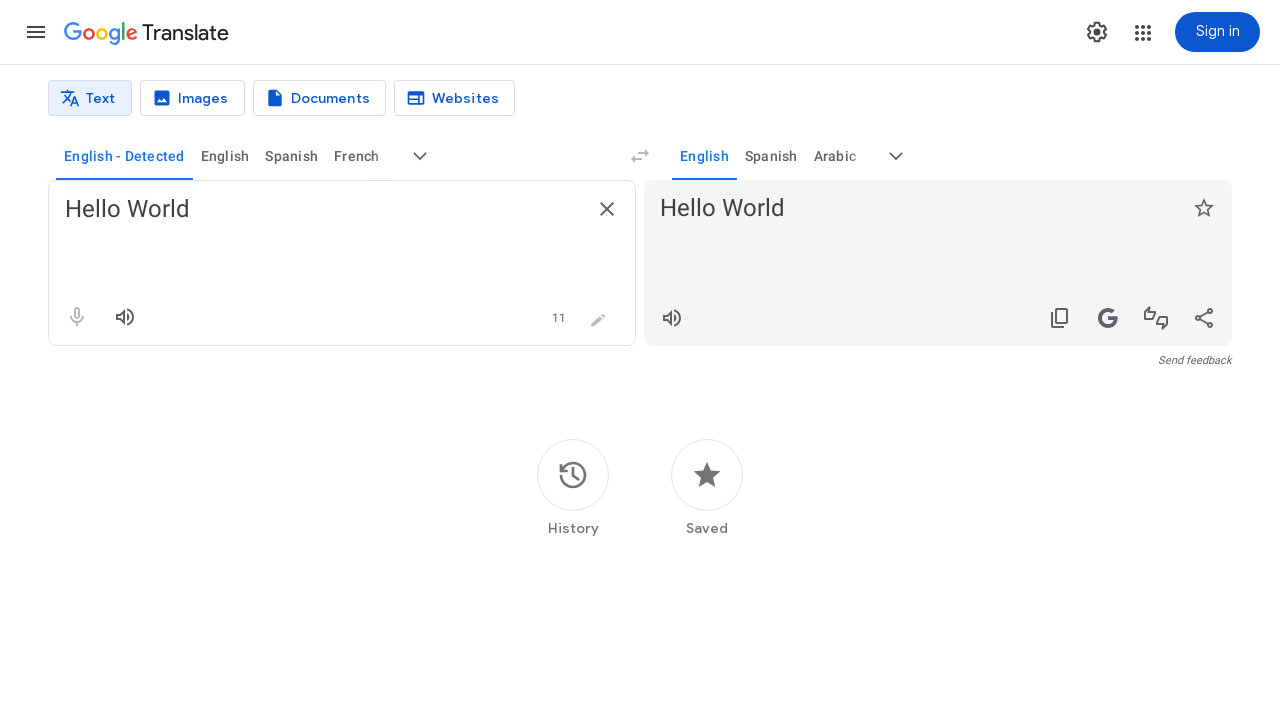

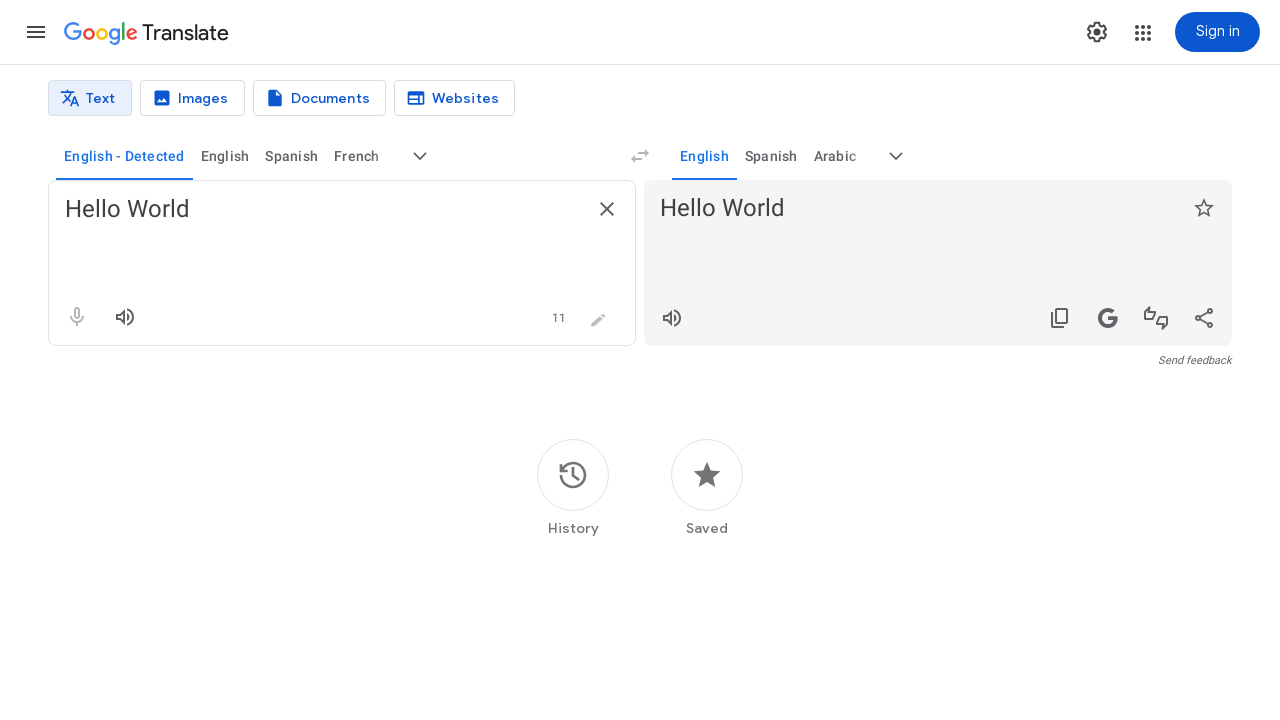